Tests checkbox functionality with explicit waits, clicking on two checkboxes to toggle their selected state

Starting URL: http://the-internet.herokuapp.com/checkboxes

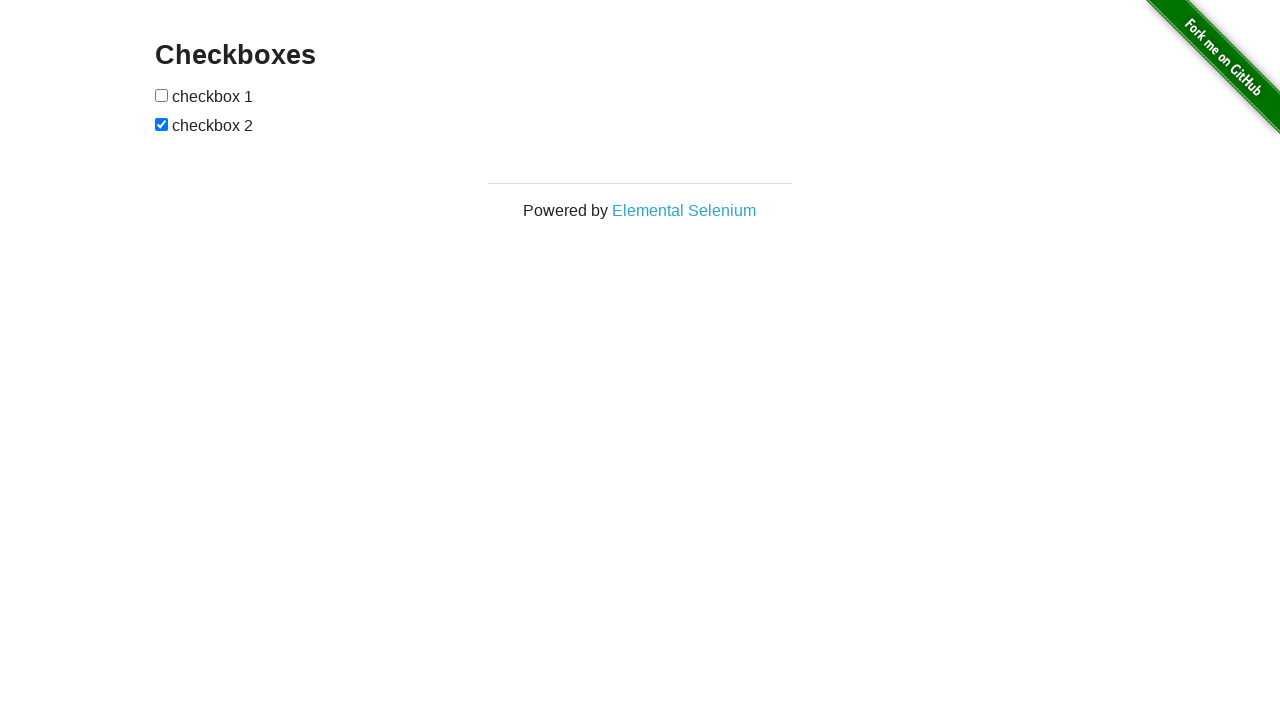

First checkbox element became visible
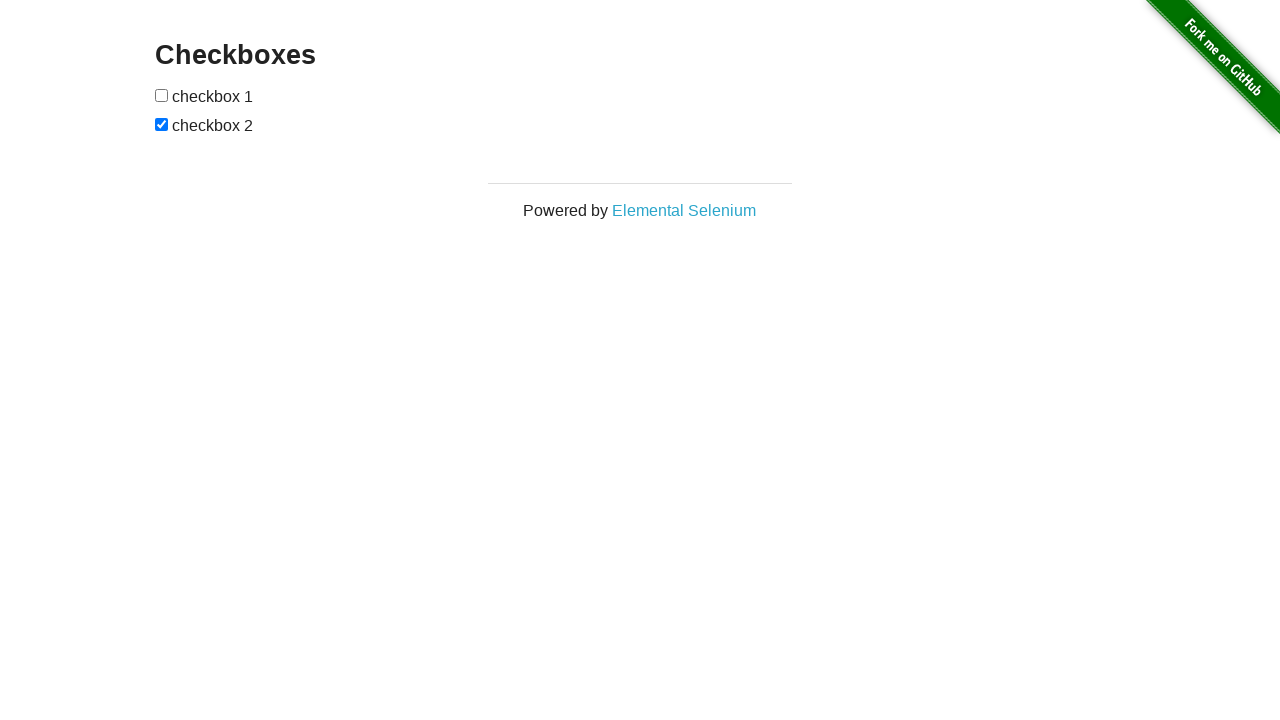

Located first checkbox element
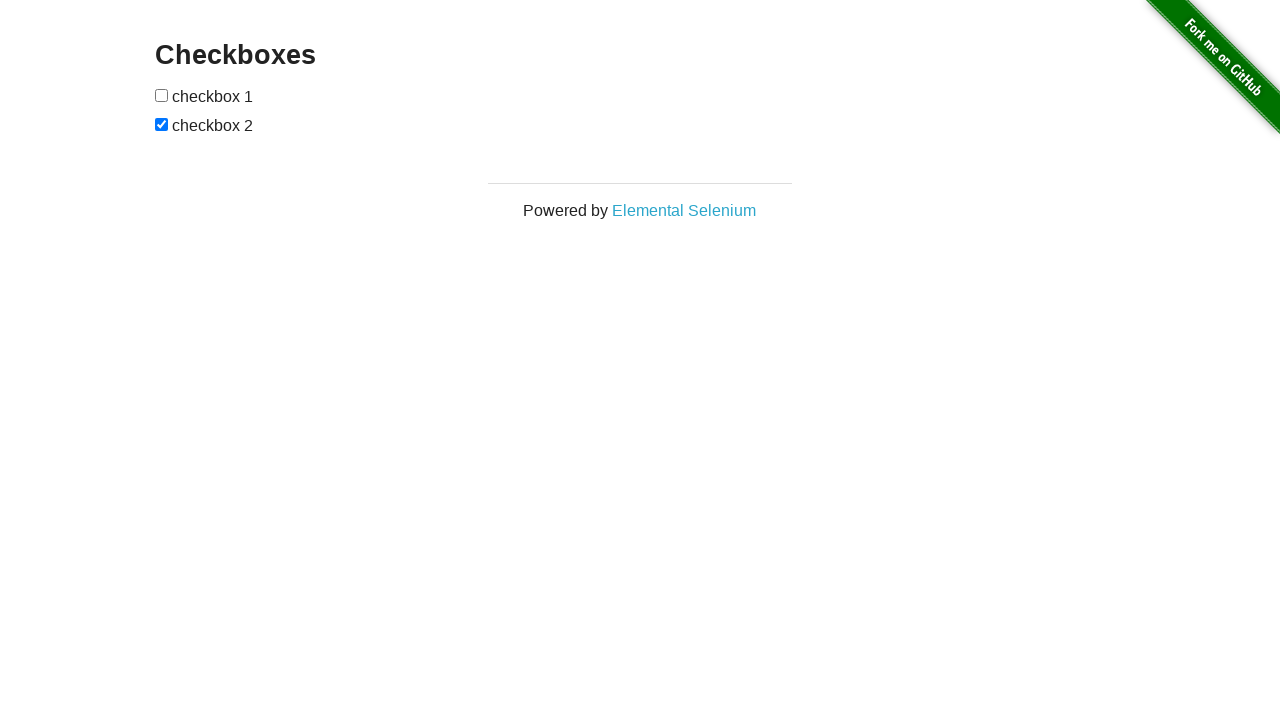

Clicked first checkbox to toggle its selected state at (162, 95) on xpath=//body//input[1]
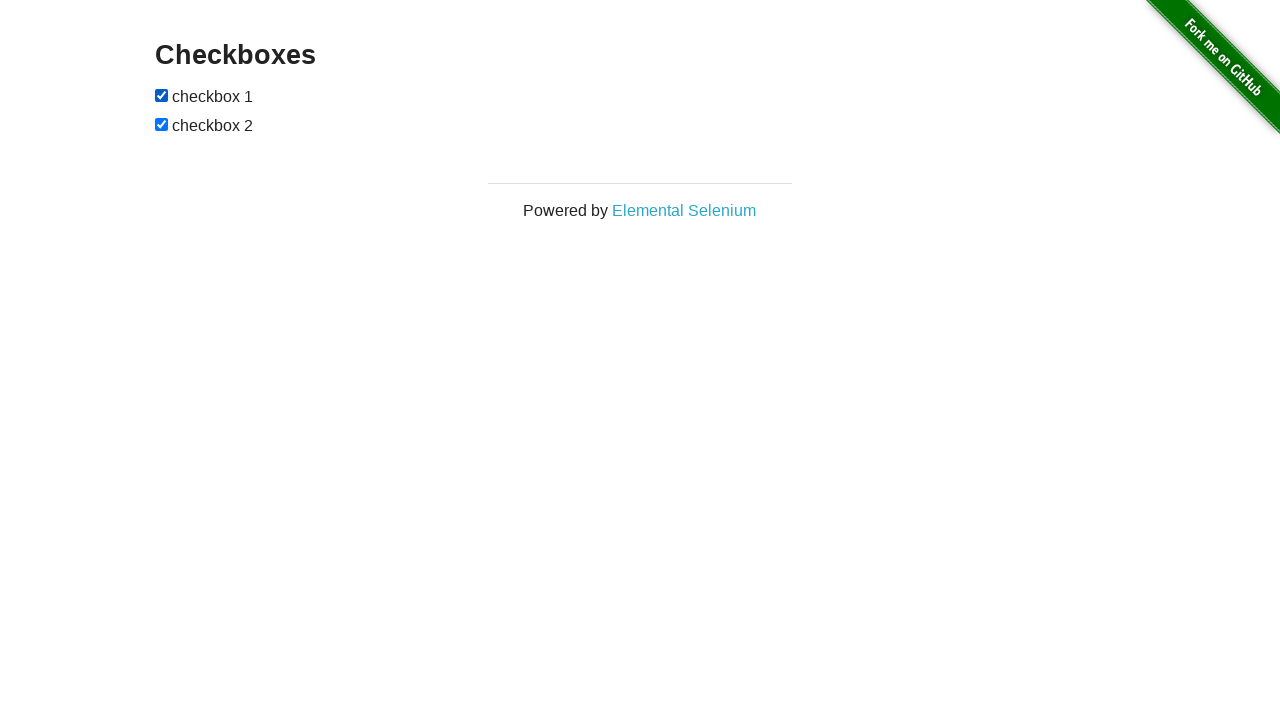

Second checkbox element became visible
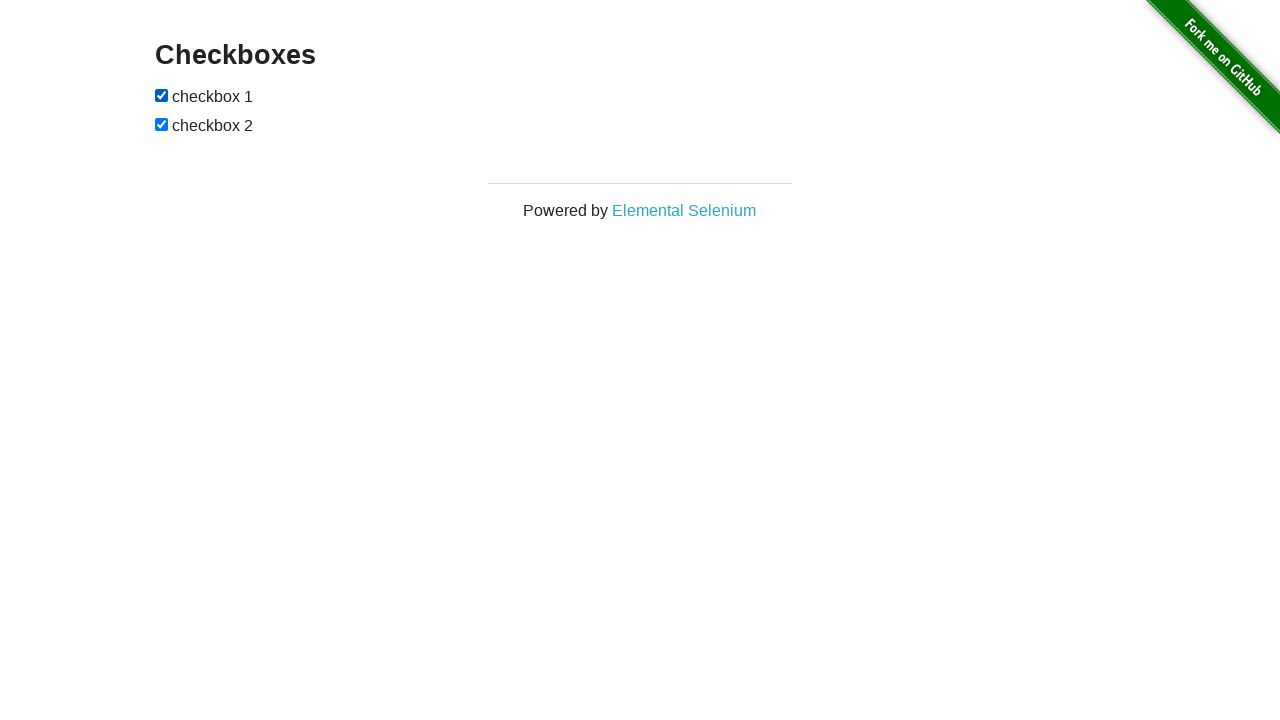

Located second checkbox element
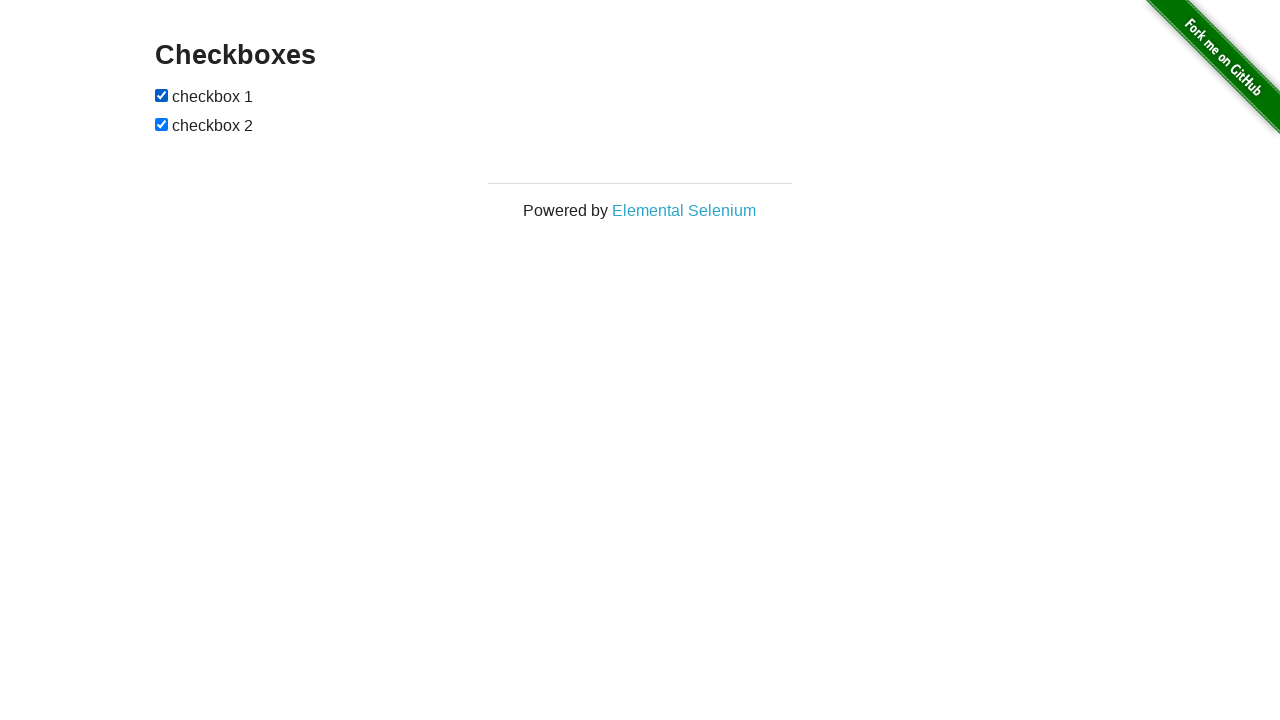

Clicked second checkbox to toggle its selected state at (162, 124) on xpath=//body//input[2]
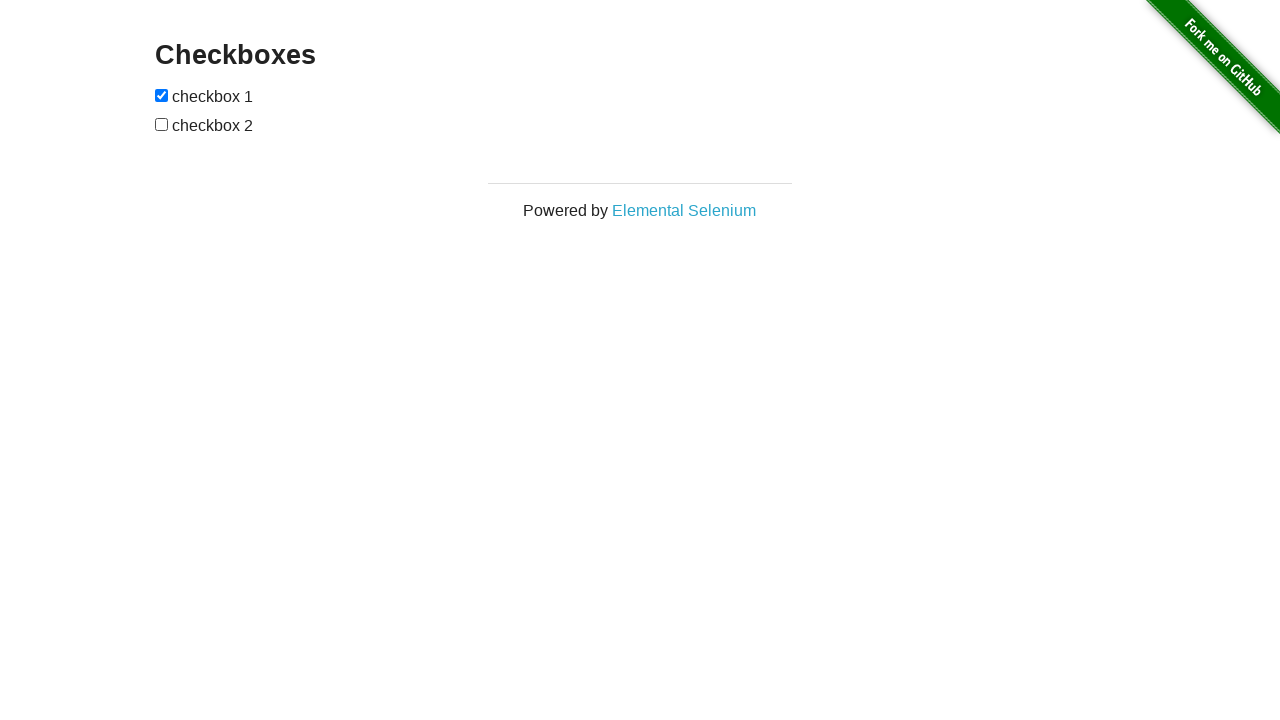

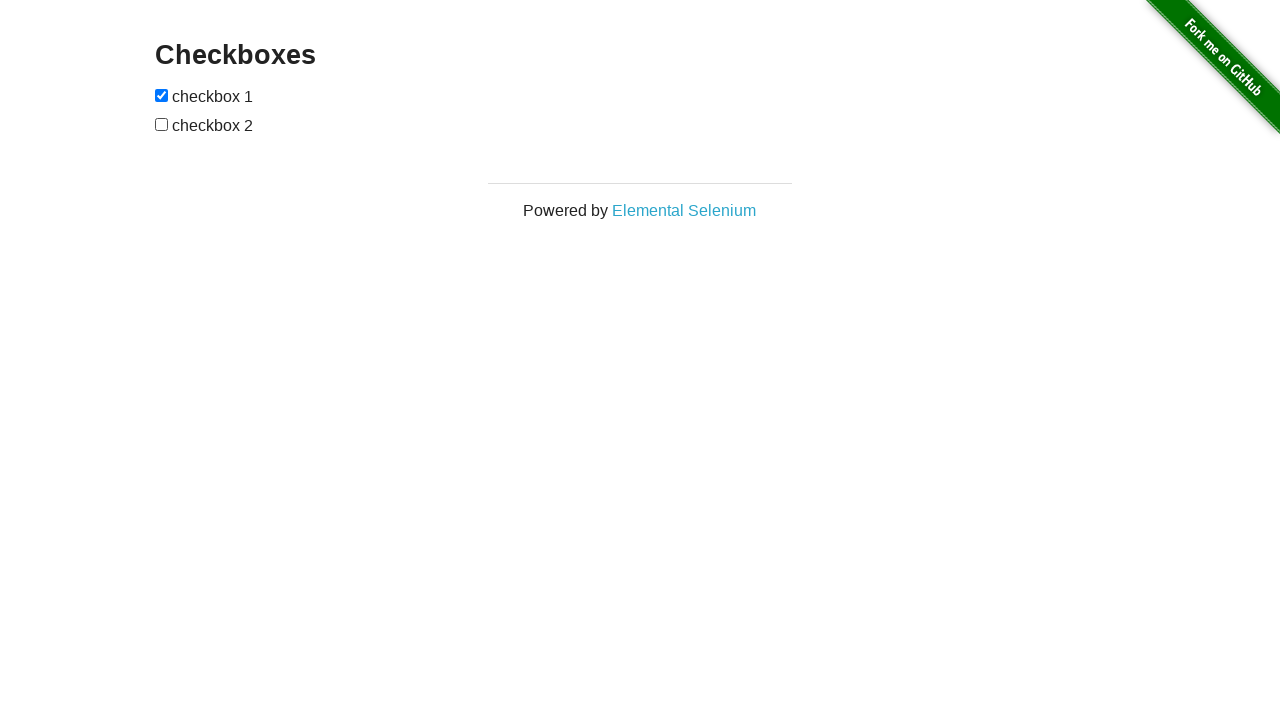